Tests basic TodoMVC functionality by adding two todo items and marking the first one as completed

Starting URL: https://demo.playwright.dev/todomvc

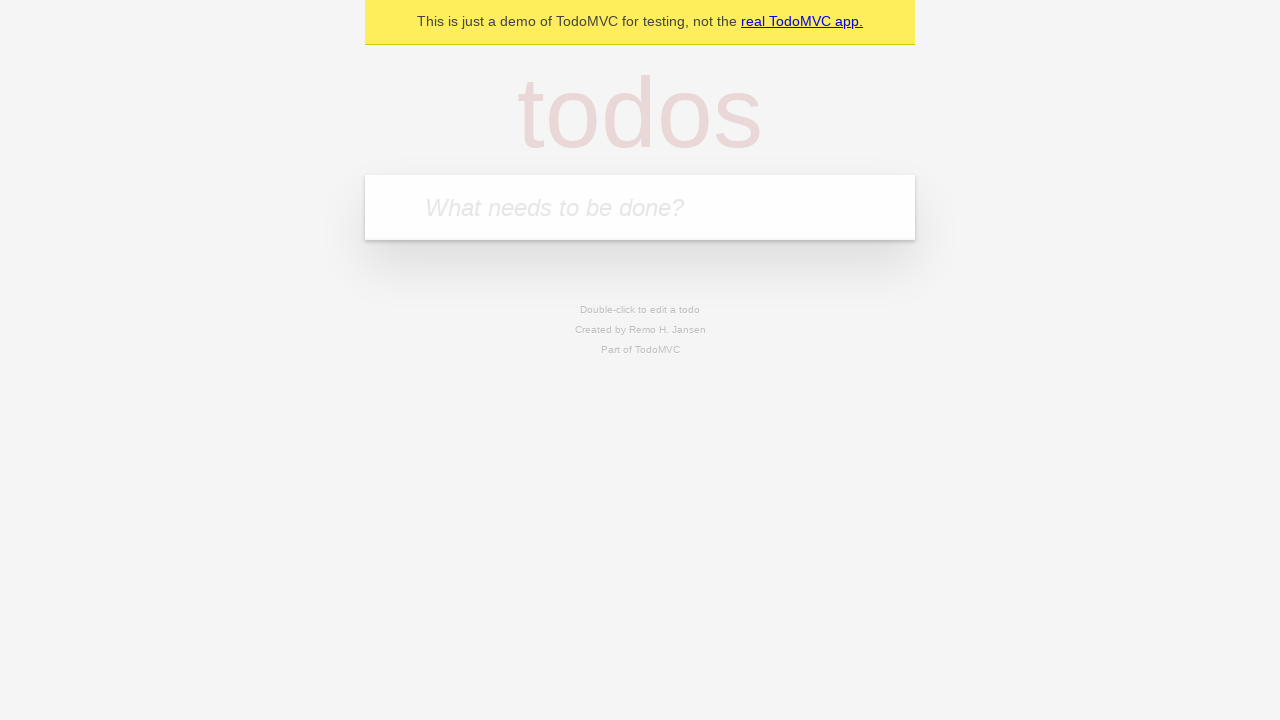

Filled input field with first todo item 'テストタスク1' on internal:attr=[placeholder="What needs to be done?"i]
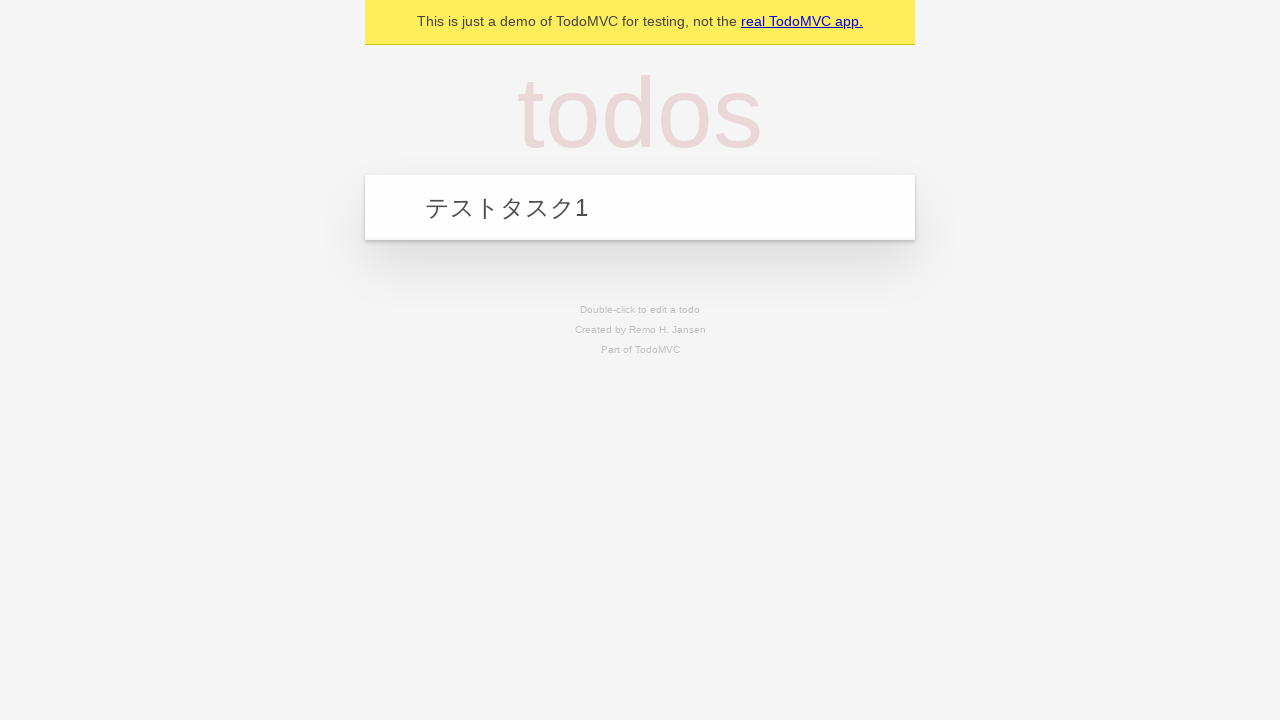

Pressed Enter to add first todo item
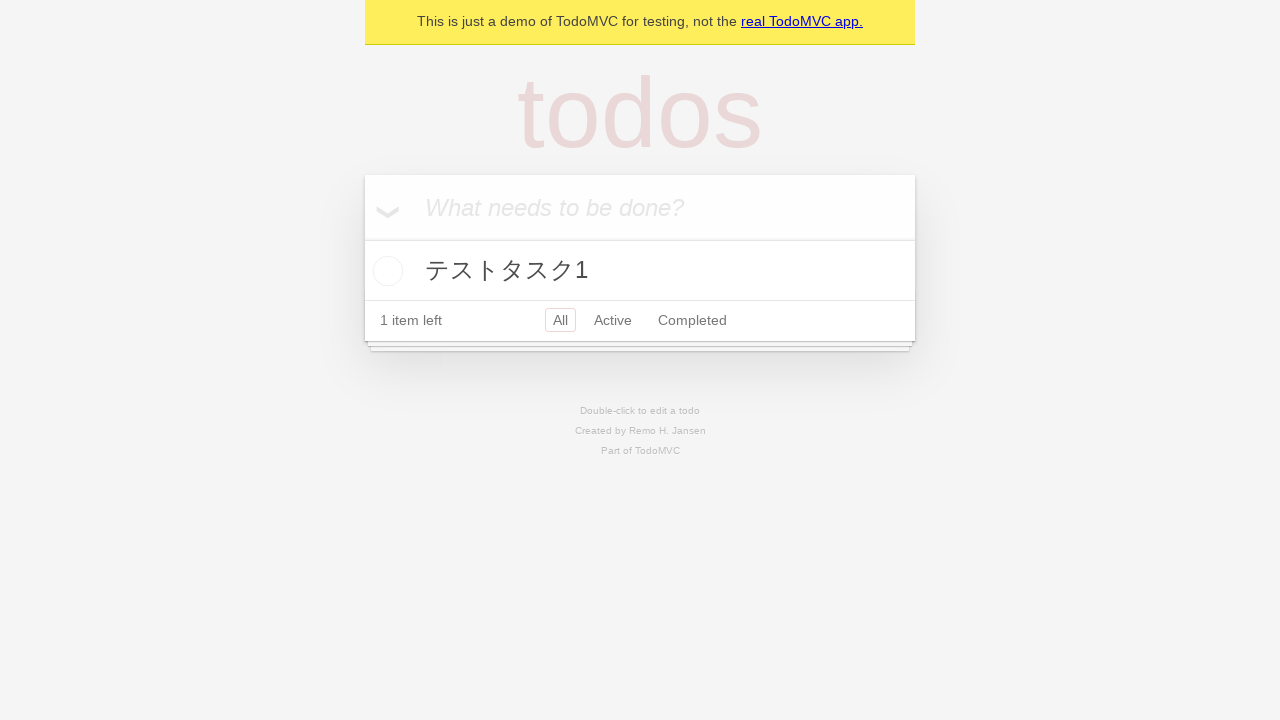

Filled input field with second todo item 'テストタスク2' on internal:attr=[placeholder="What needs to be done?"i]
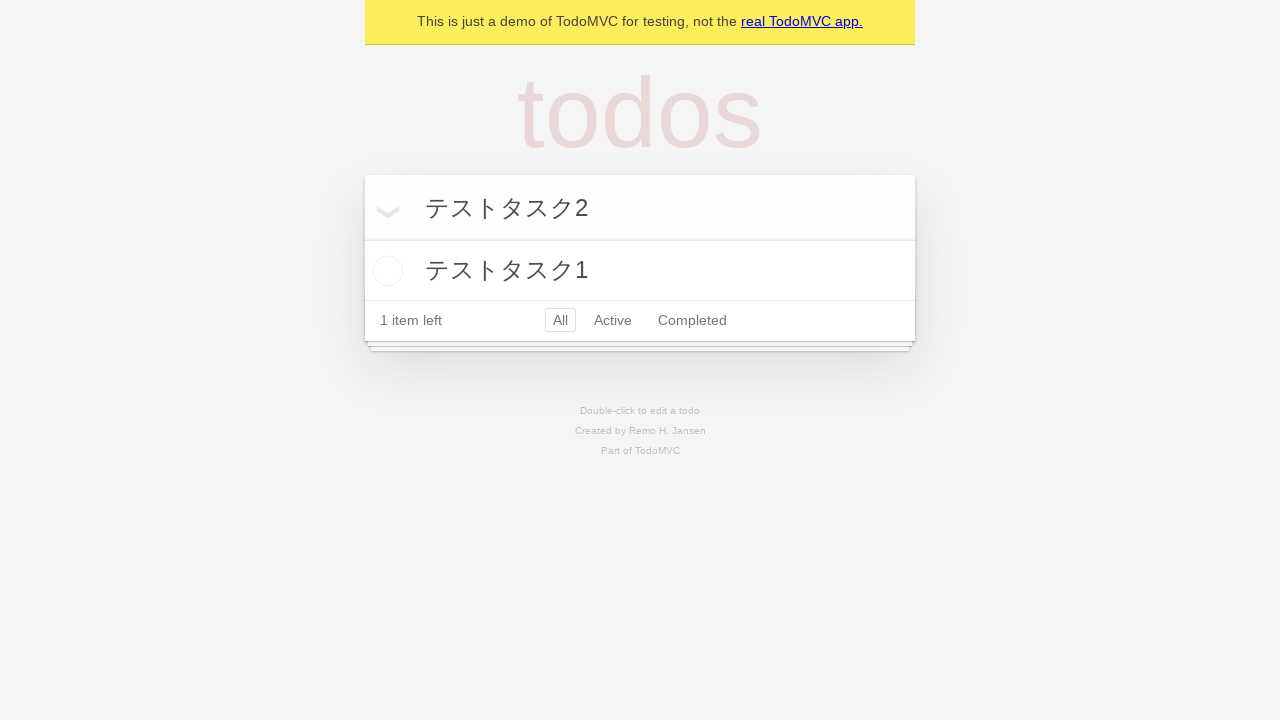

Pressed Enter to add second todo item
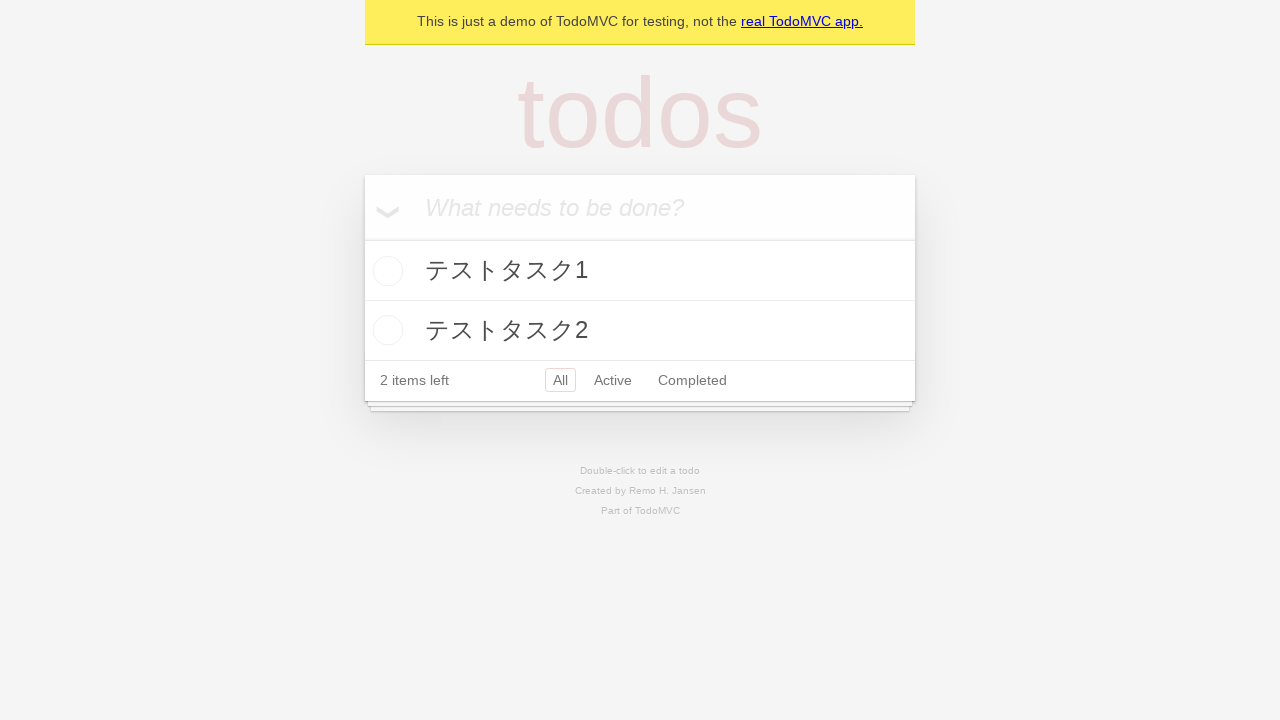

Marked the first todo item as completed at (385, 271) on .todo-list li >> nth=0 >> internal:role=checkbox
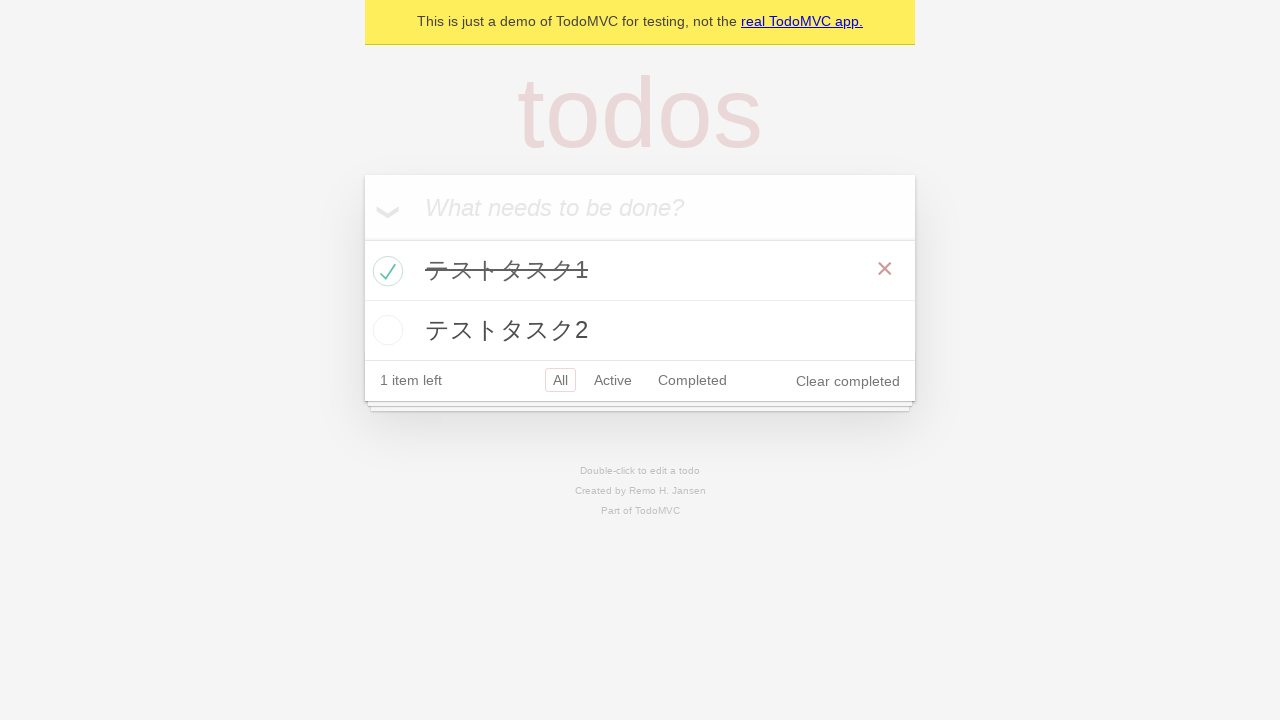

Verified that completed todo item is displayed
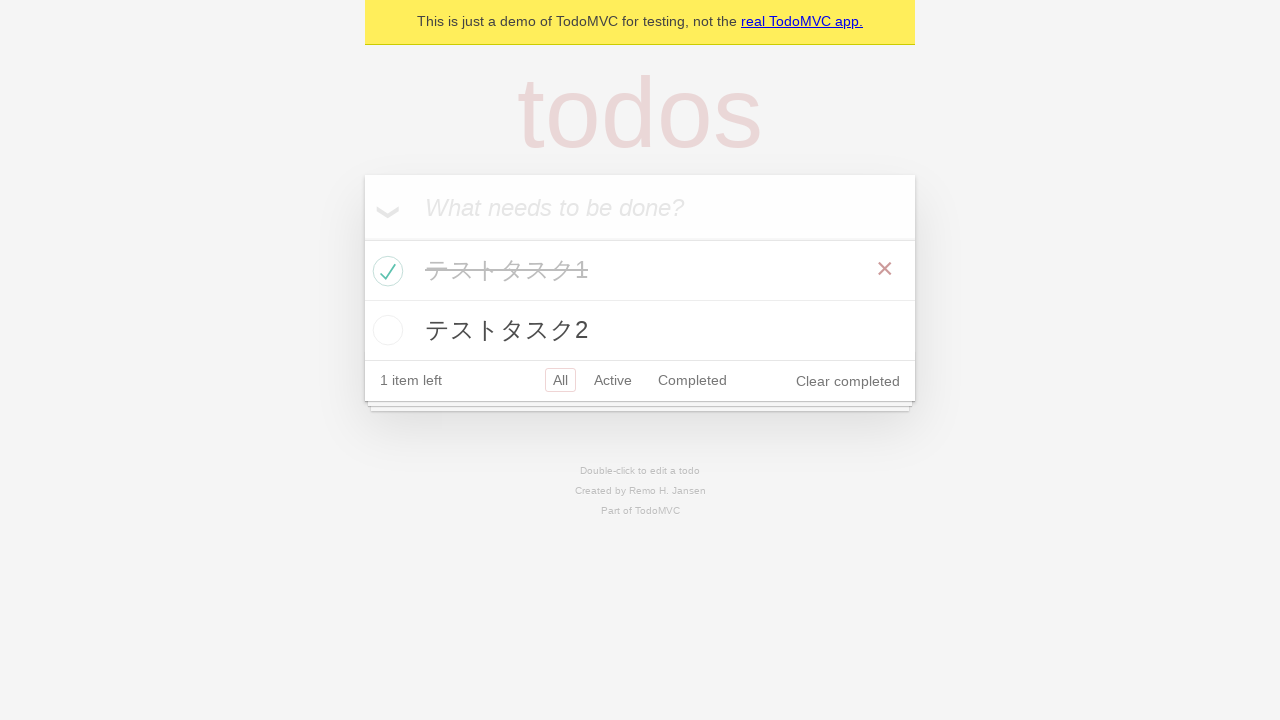

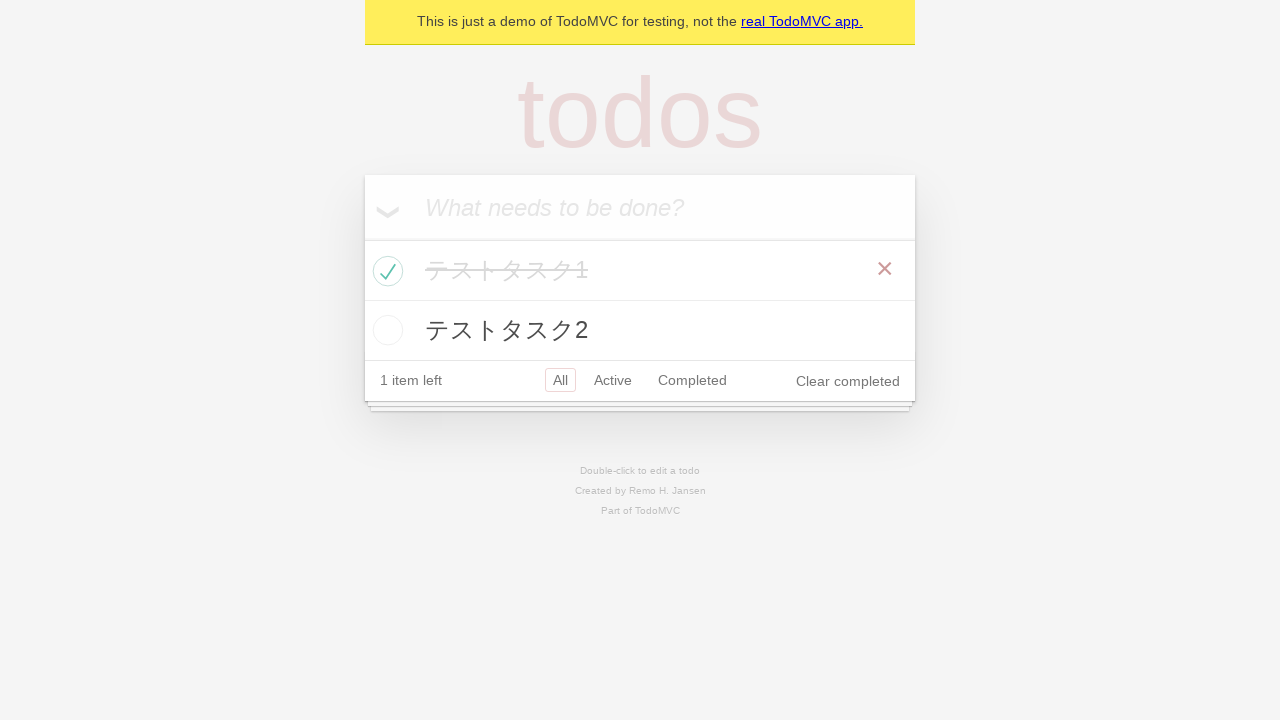